Tests iframe interaction by navigating to a test page with an iframe and clicking on a button link element inside it. The test attempts to click on a "Back to TechProEducation.com" link.

Starting URL: https://testcenter.techproeducation.com/index.php?page=iframe

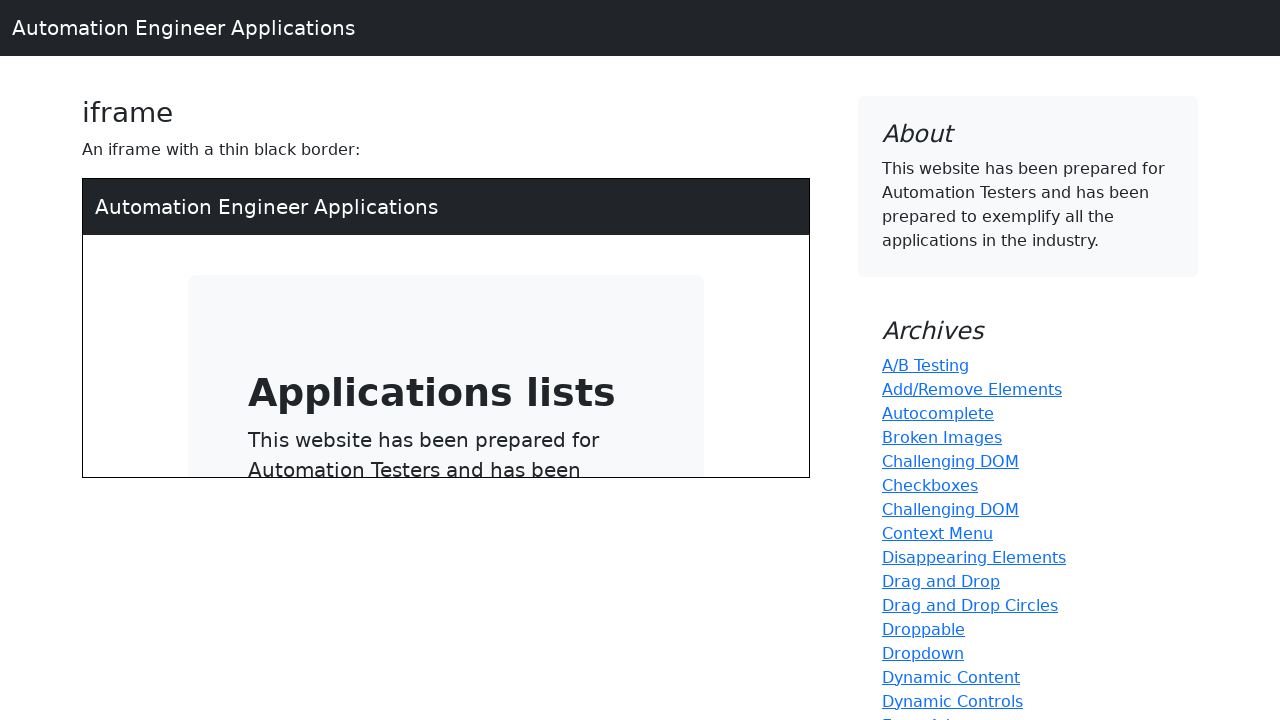

Navigated to iframe test page
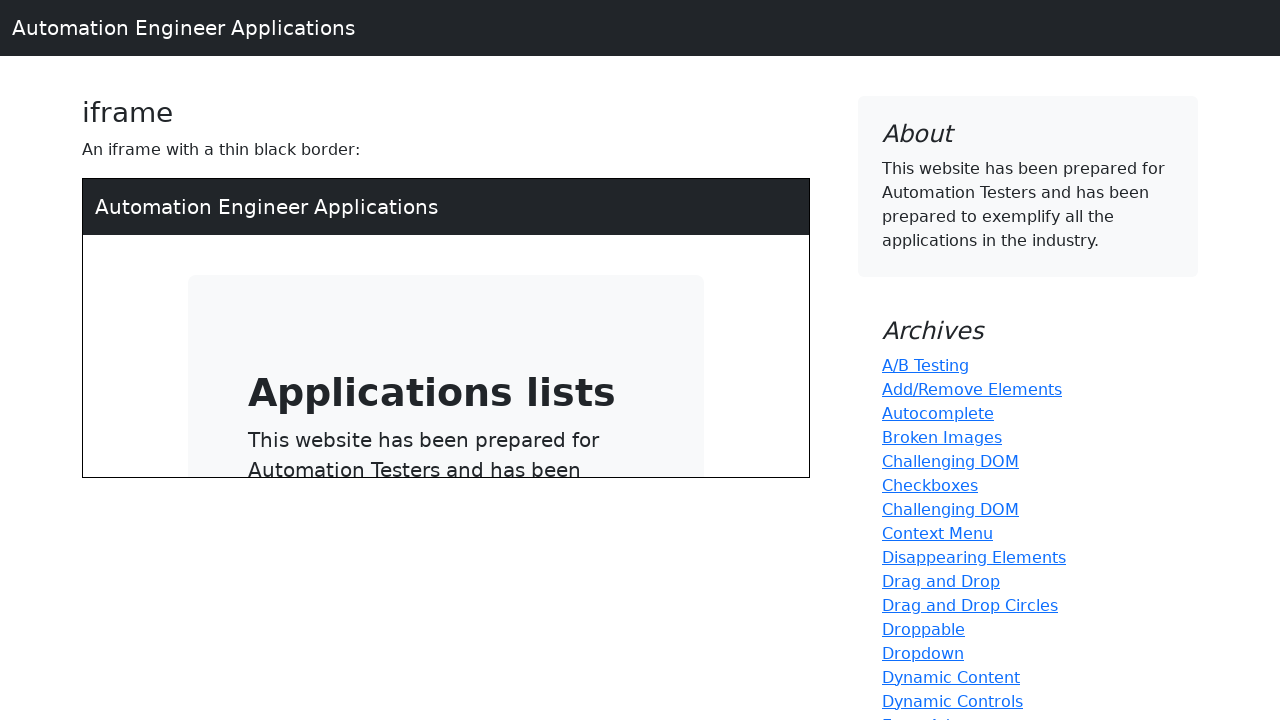

Located iframe on the page
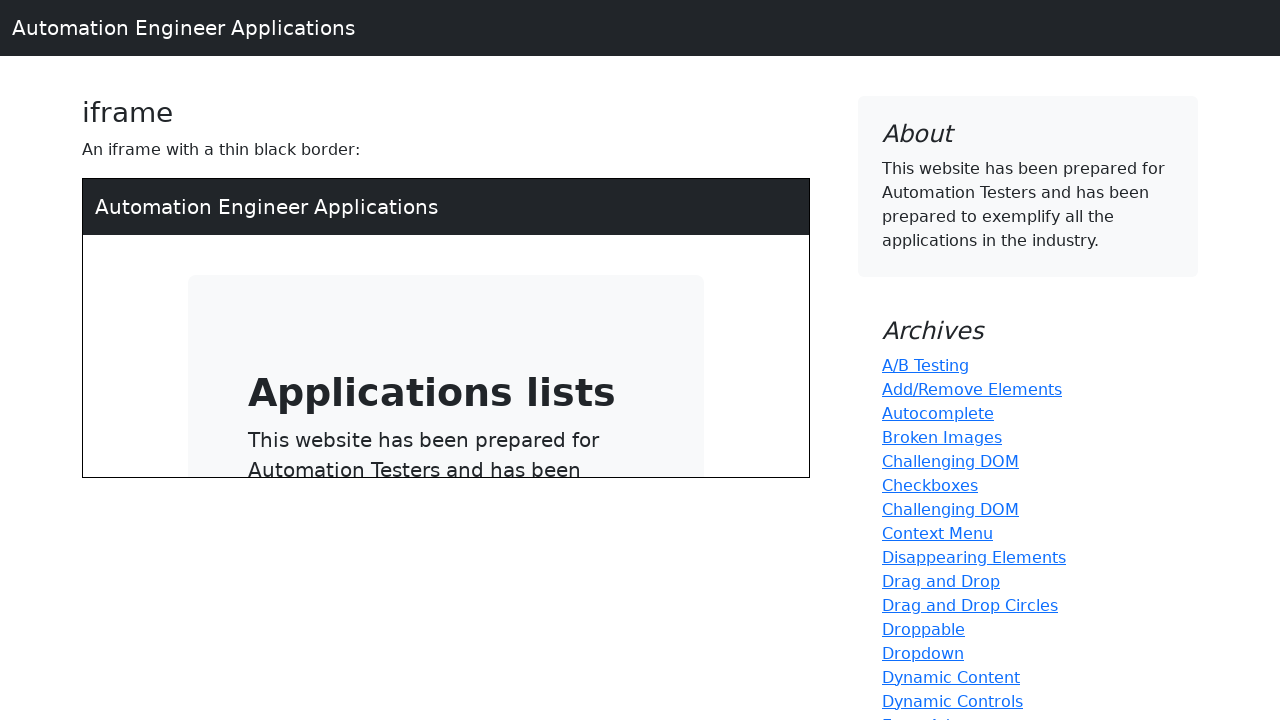

Clicked on 'Back to TechProEducation.com' link inside iframe at (418, 327) on iframe >> nth=0 >> internal:control=enter-frame >> a[type='button']
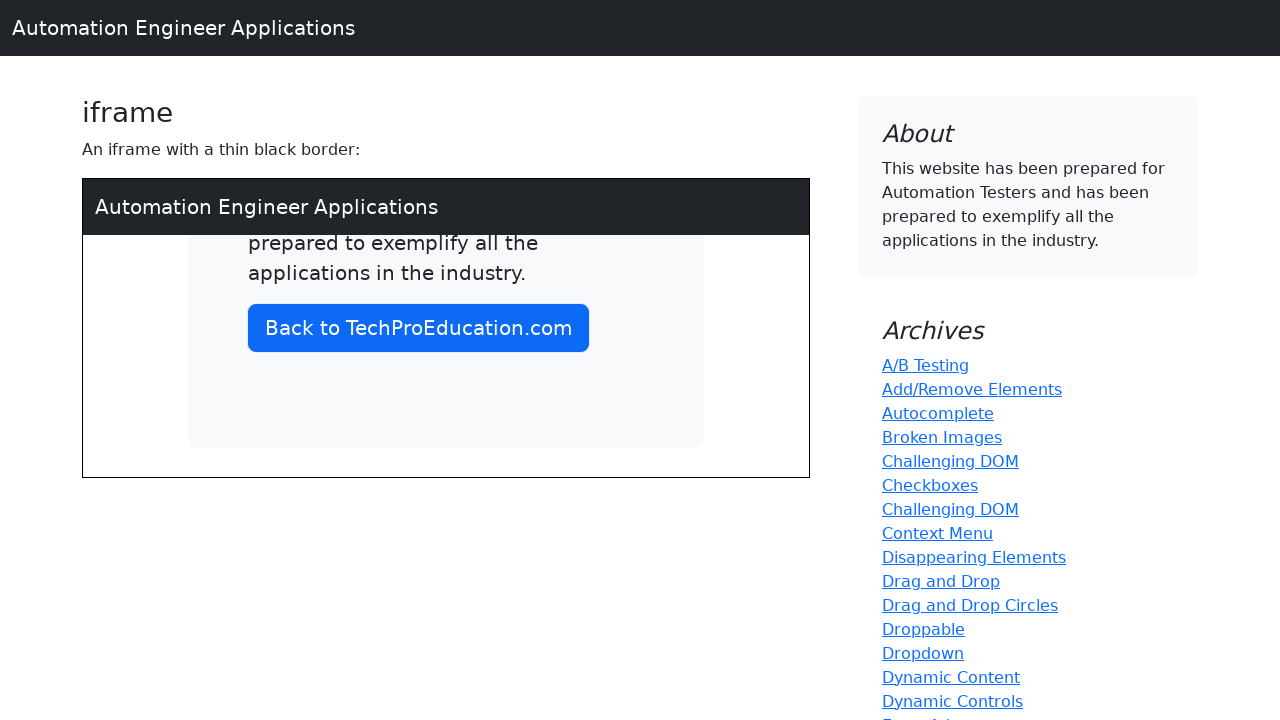

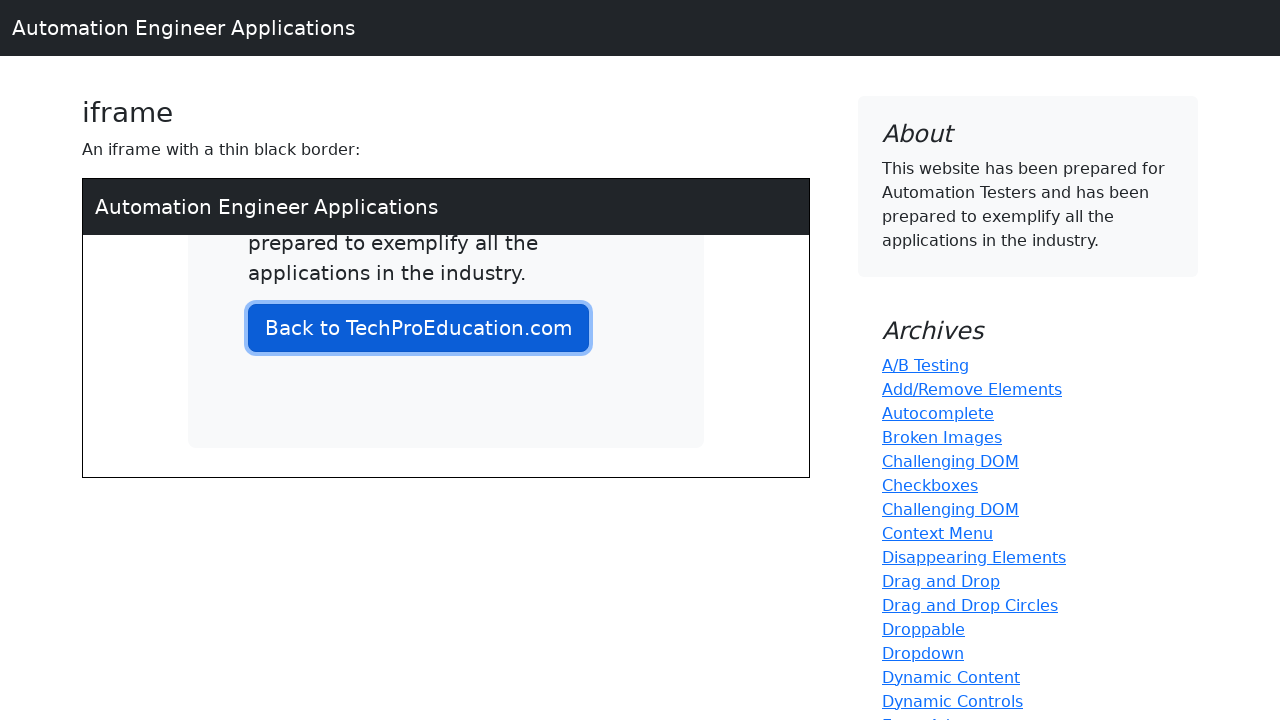